Tests alert handling functionality by triggering different types of JavaScript alerts and interacting with them

Starting URL: https://rahulshettyacademy.com/AutomationPractice/

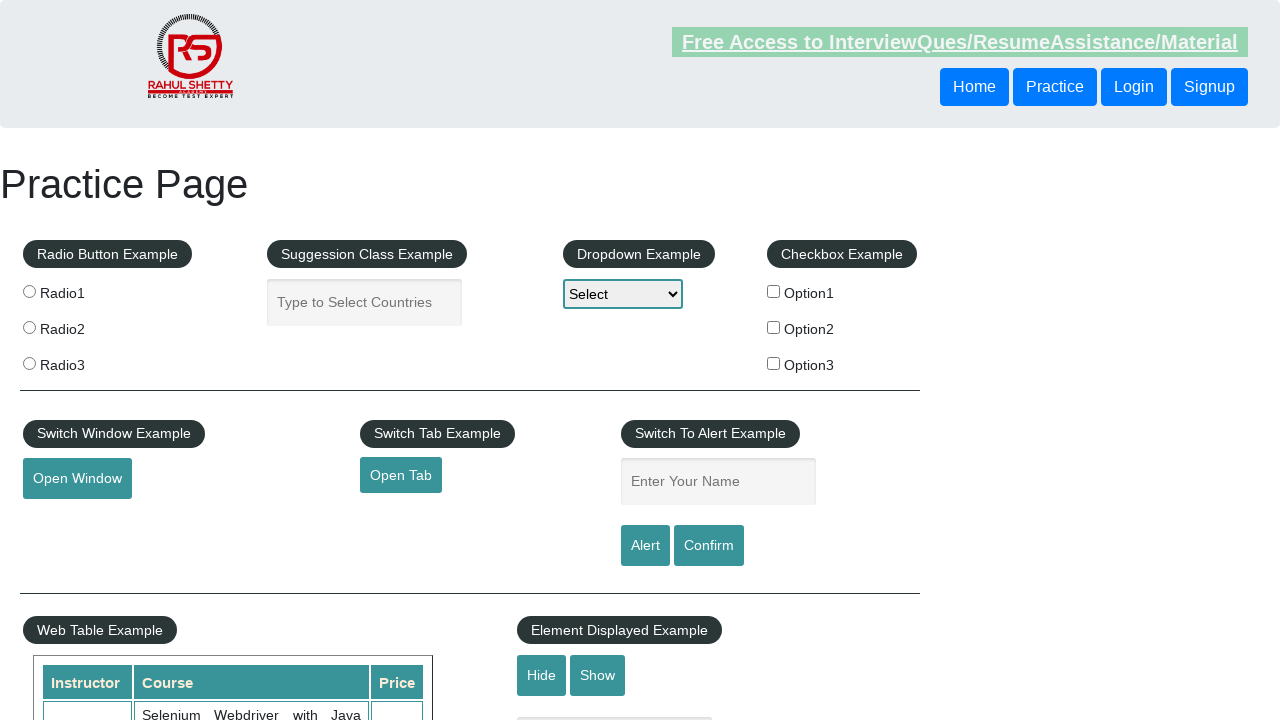

Entered 'Abhinav Das' in the name input field on input[placeholder='Enter Your Name']
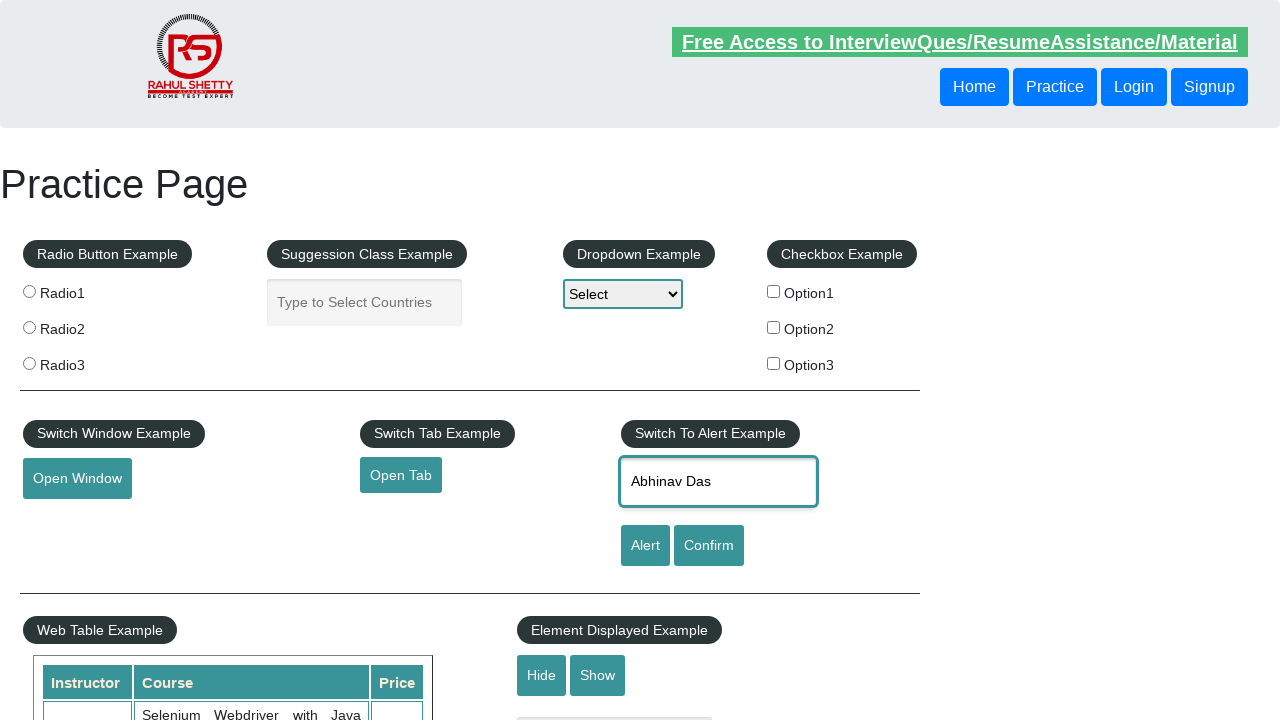

Clicked alert button to trigger simple alert at (645, 546) on #alertbtn
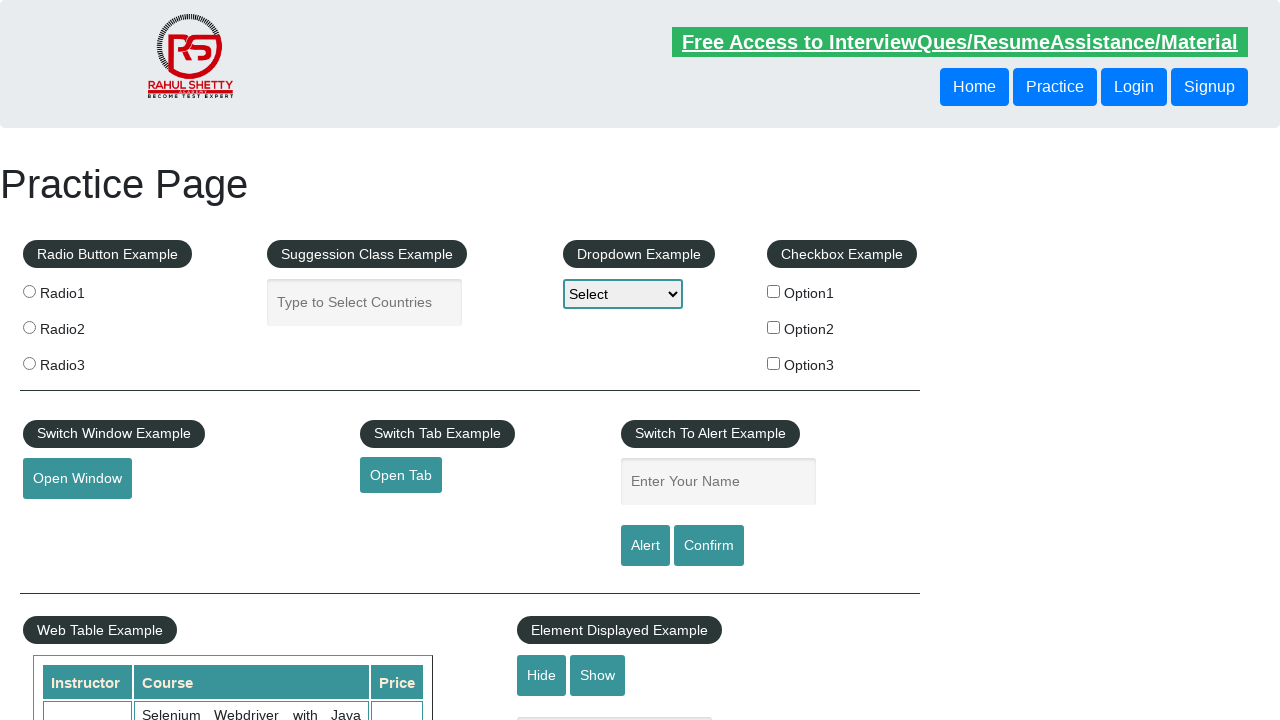

Set up dialog handler to accept alerts
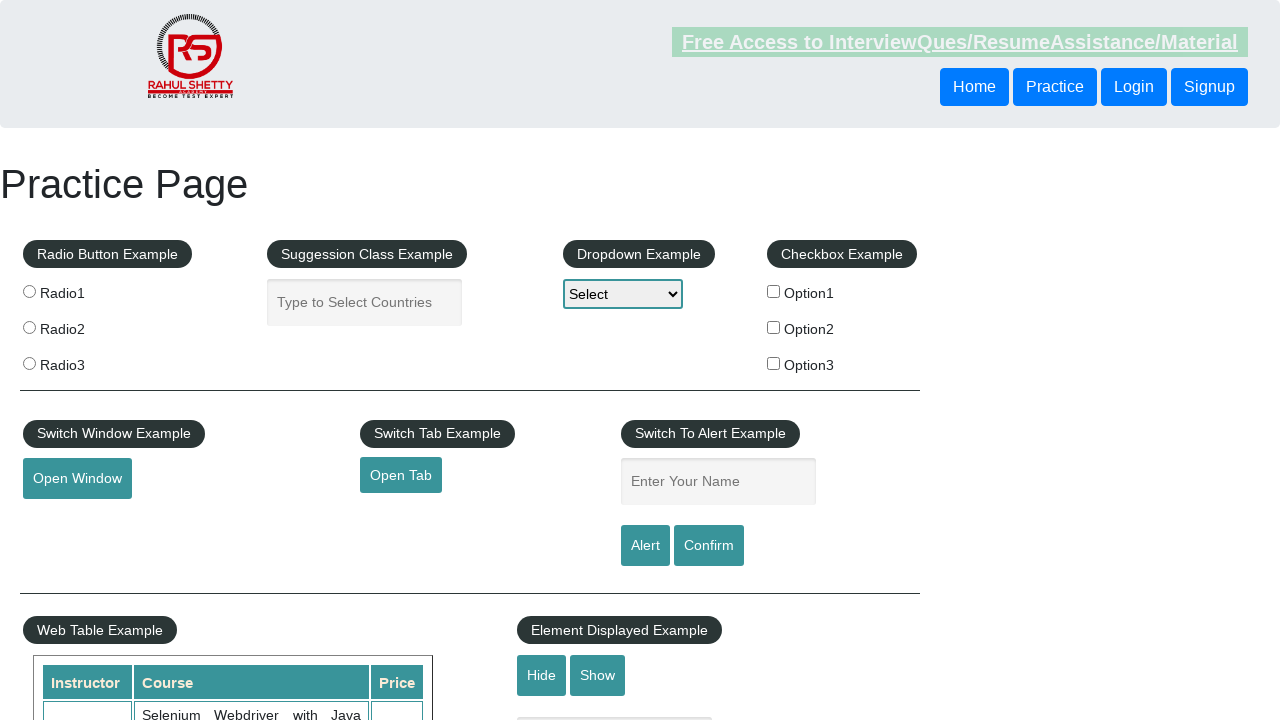

Clicked confirm button to trigger confirmation dialog at (709, 546) on input[value='Confirm']
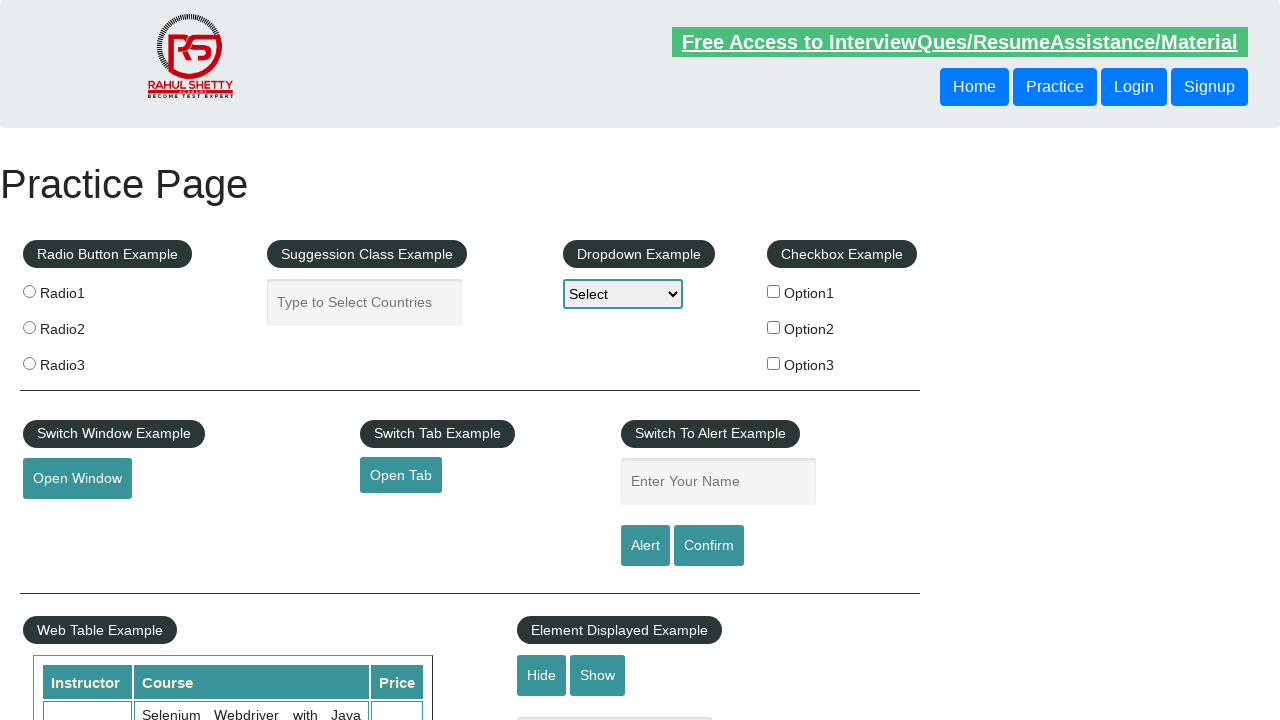

Set up dialog handler to dismiss confirmation dialogs
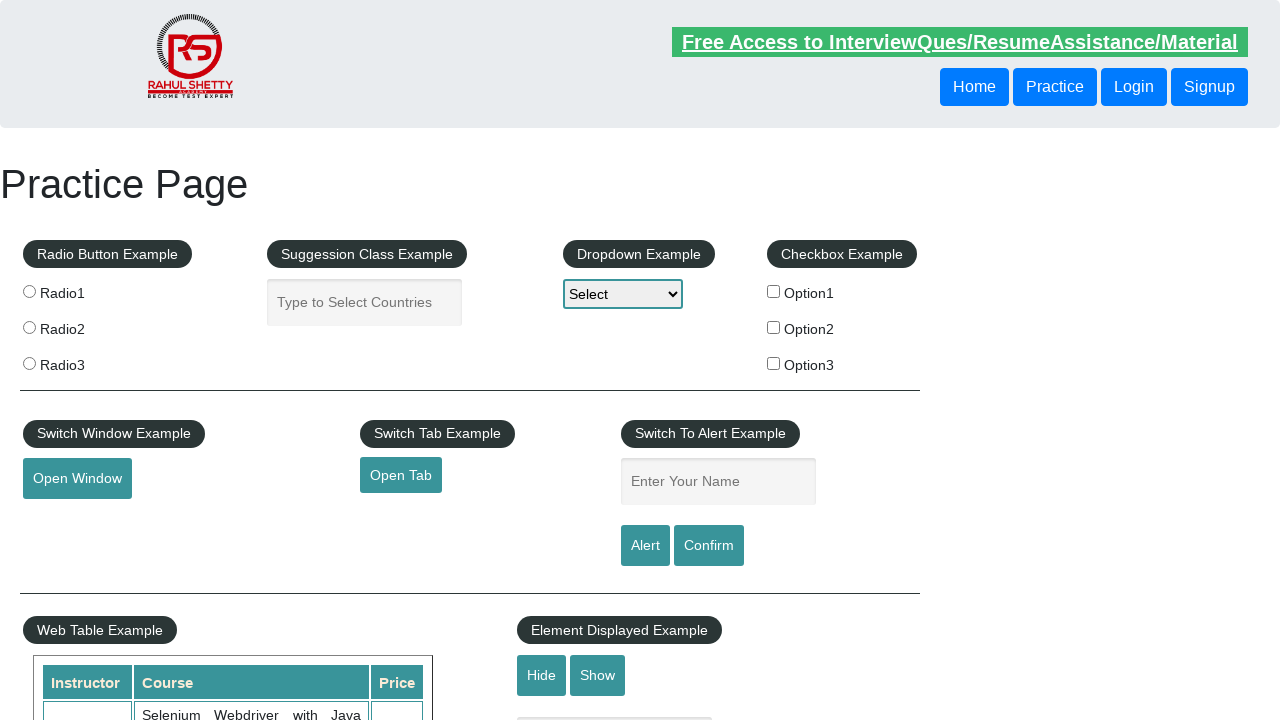

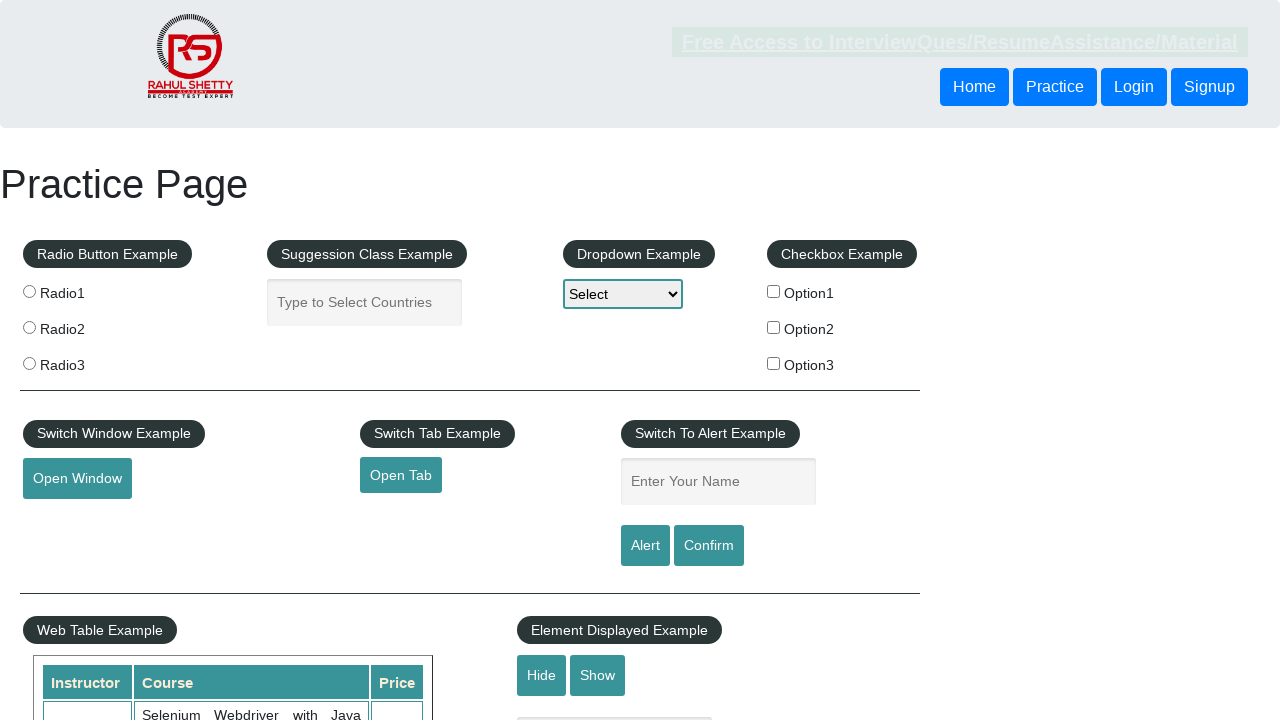